Tests alert dismissal by clicking a button, dismissing the alert, and verifying that the user stays on the same page

Starting URL: https://kristinek.github.io/site/examples/alerts_popups

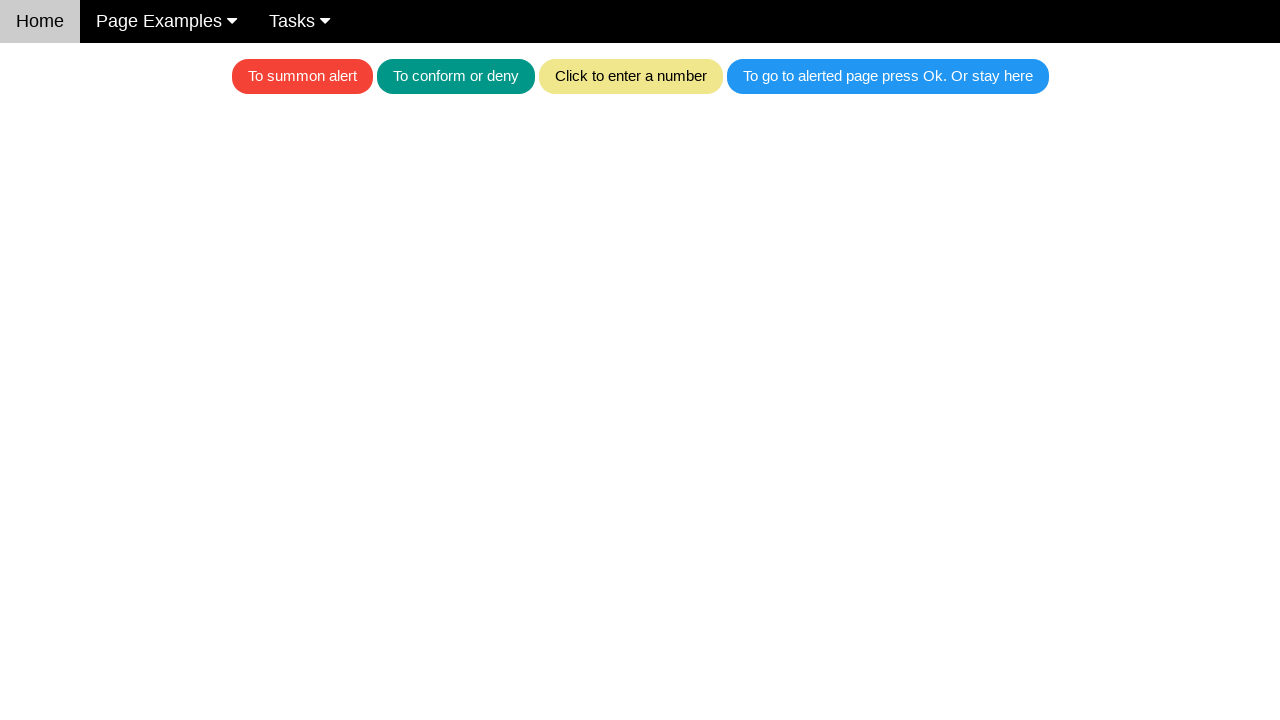

Clicked the button 'To go to alerted page press Ok. Or stay here' at (888, 76) on .w3-blue
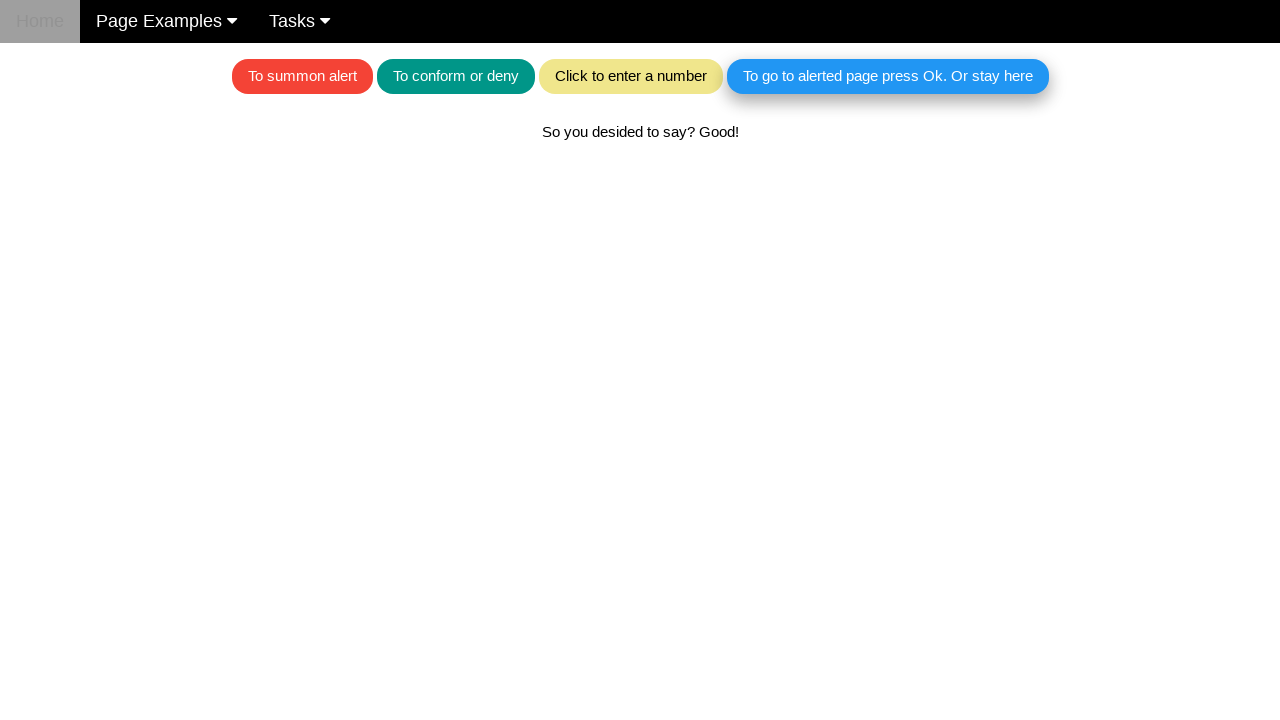

Set up alert handler to dismiss the alert
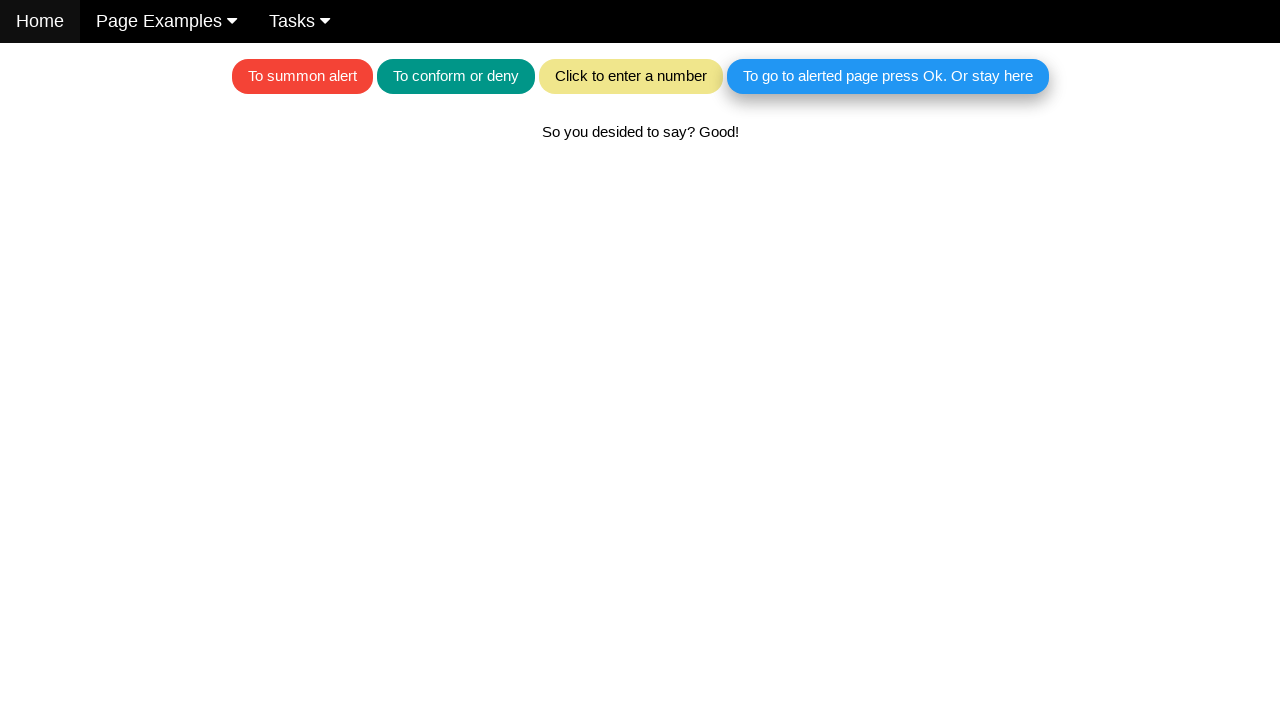

Verified that alert was dismissed and user stayed on the same page with confirmation text displayed
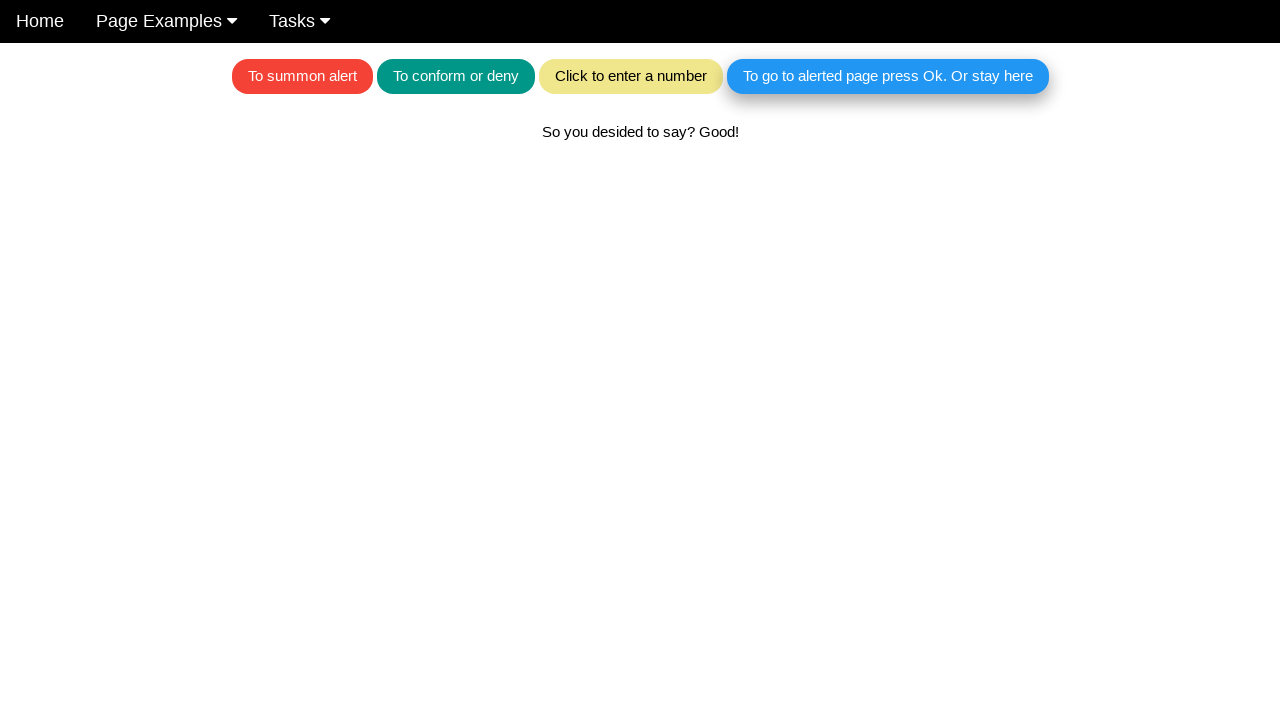

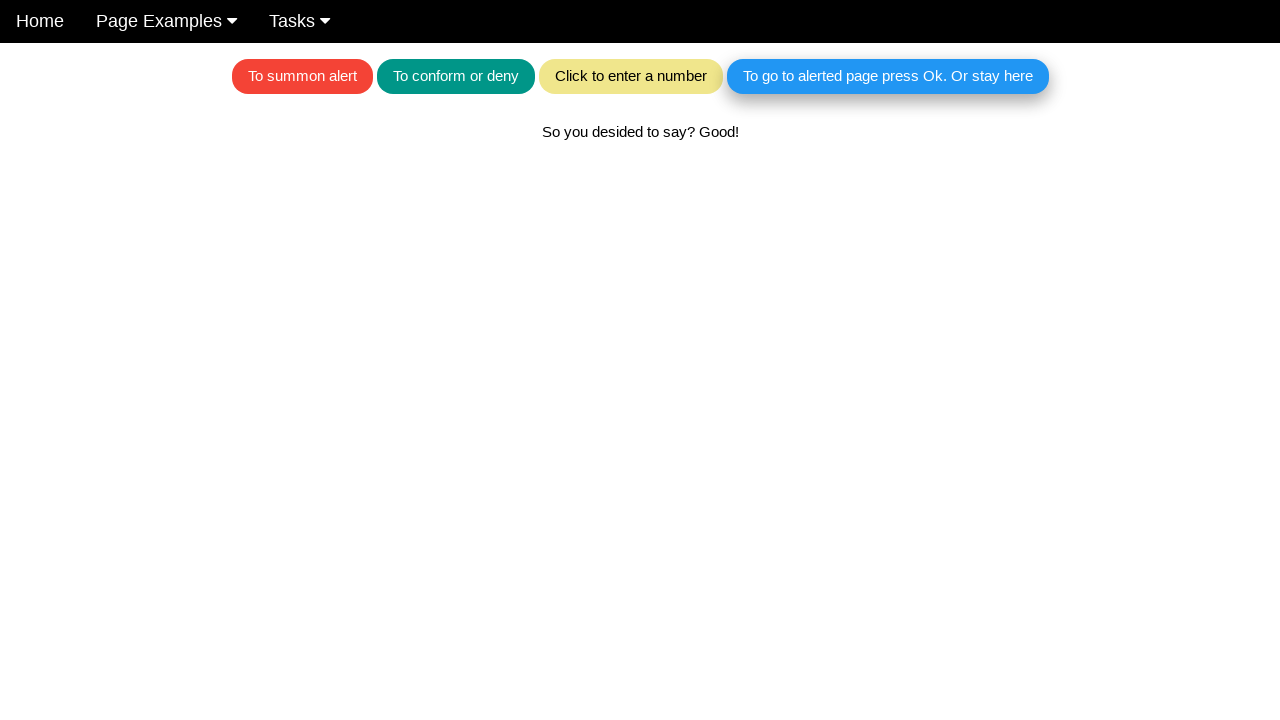